Tests checkbox functionality by verifying initial states and toggling checkboxes to ensure they change state correctly

Starting URL: https://the-internet.herokuapp.com/checkboxes

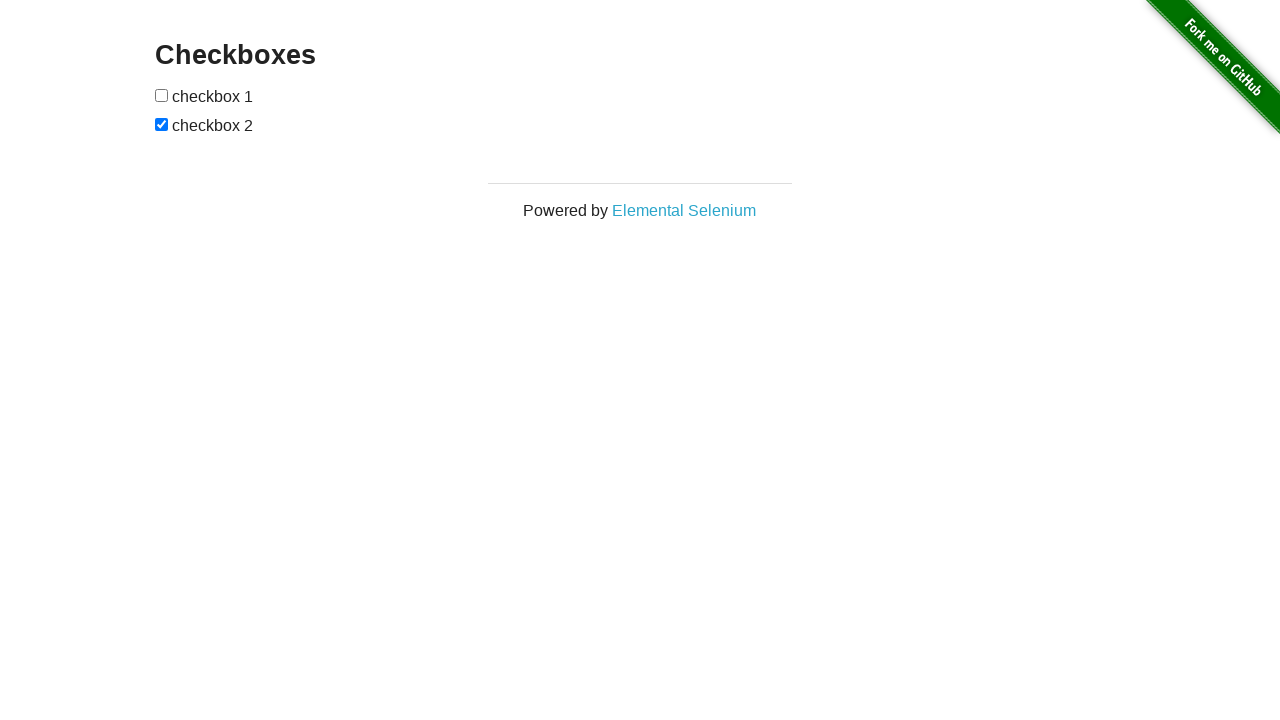

Located all checkboxes on the page
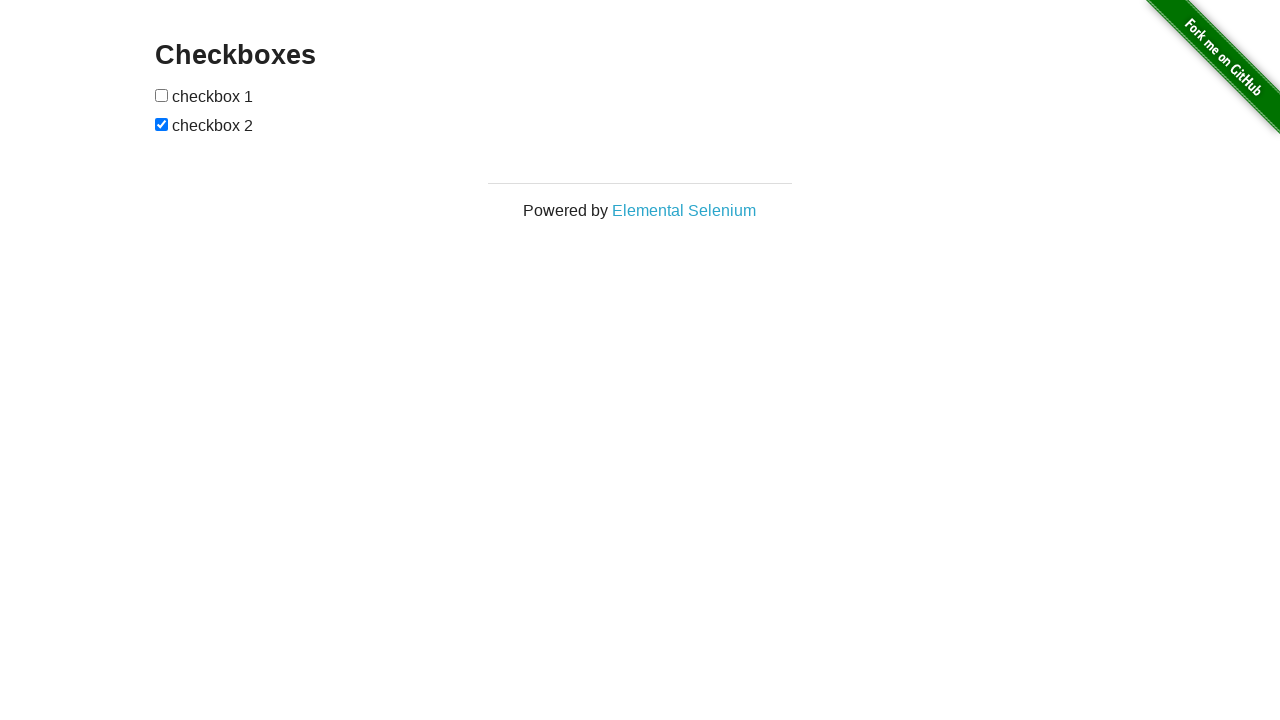

Retrieved individual checkbox elements
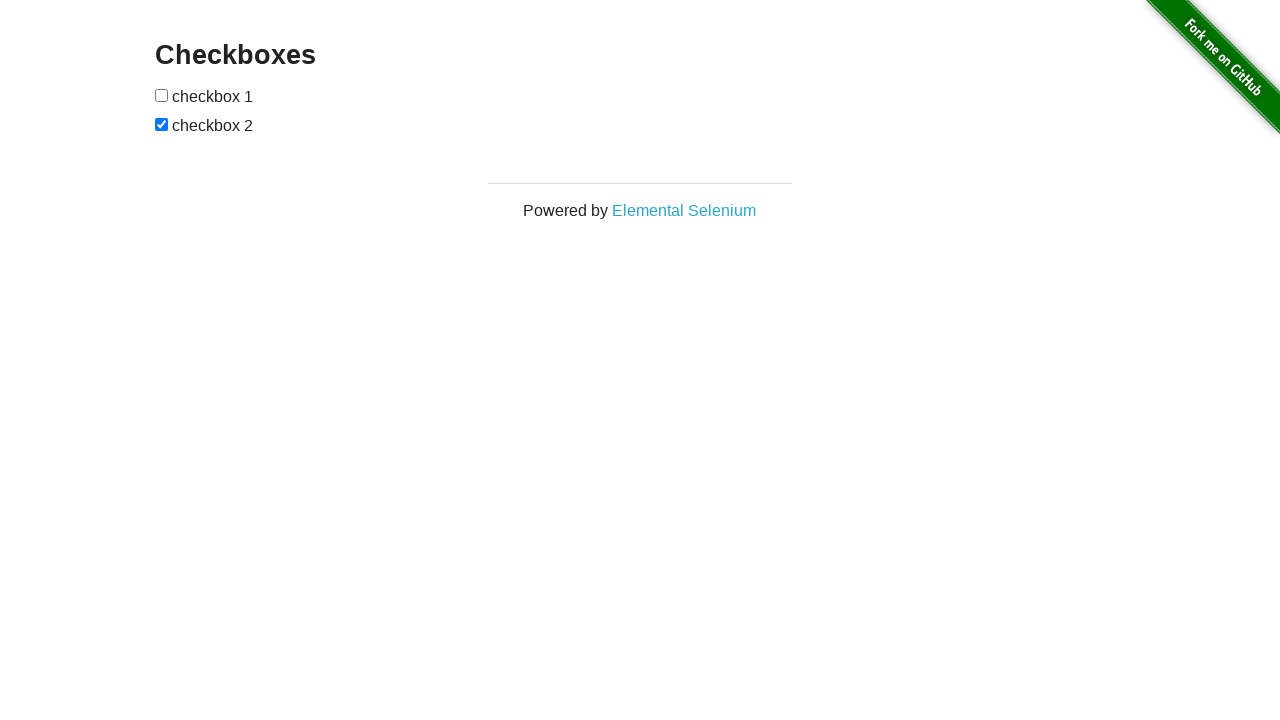

Verified CheckBox 1 is initially unchecked
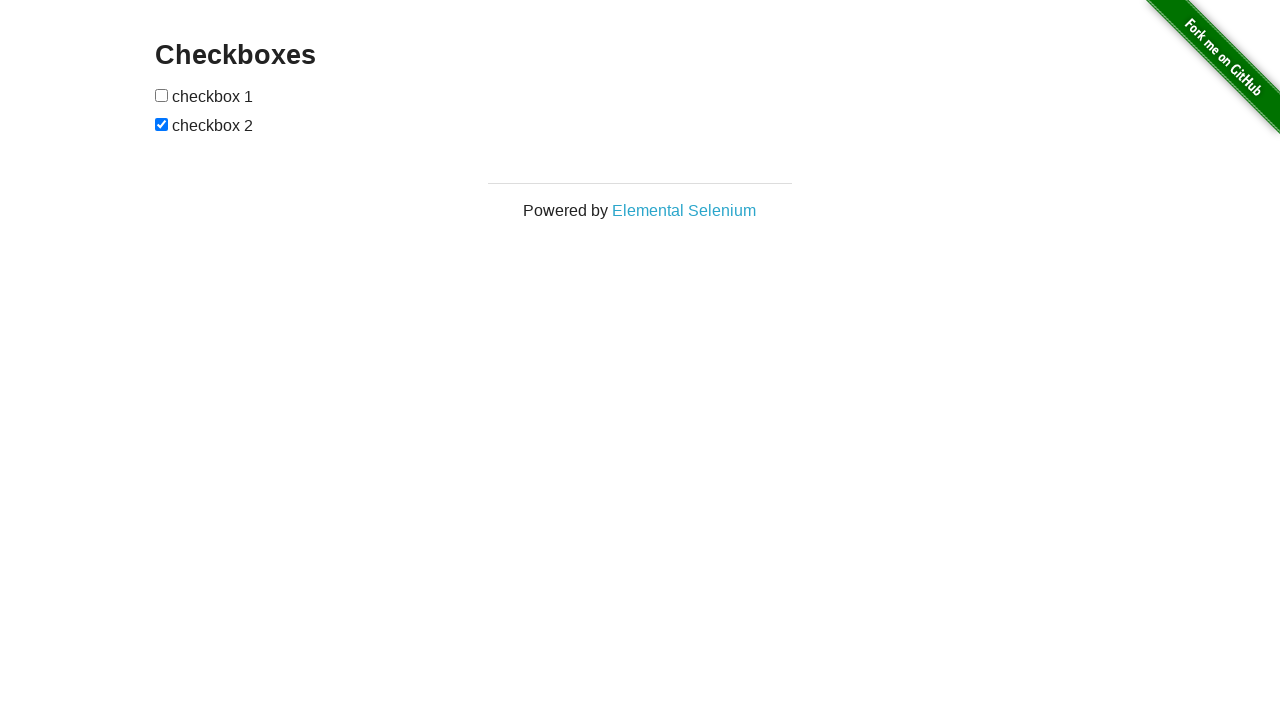

Verified CheckBox 2 is initially checked
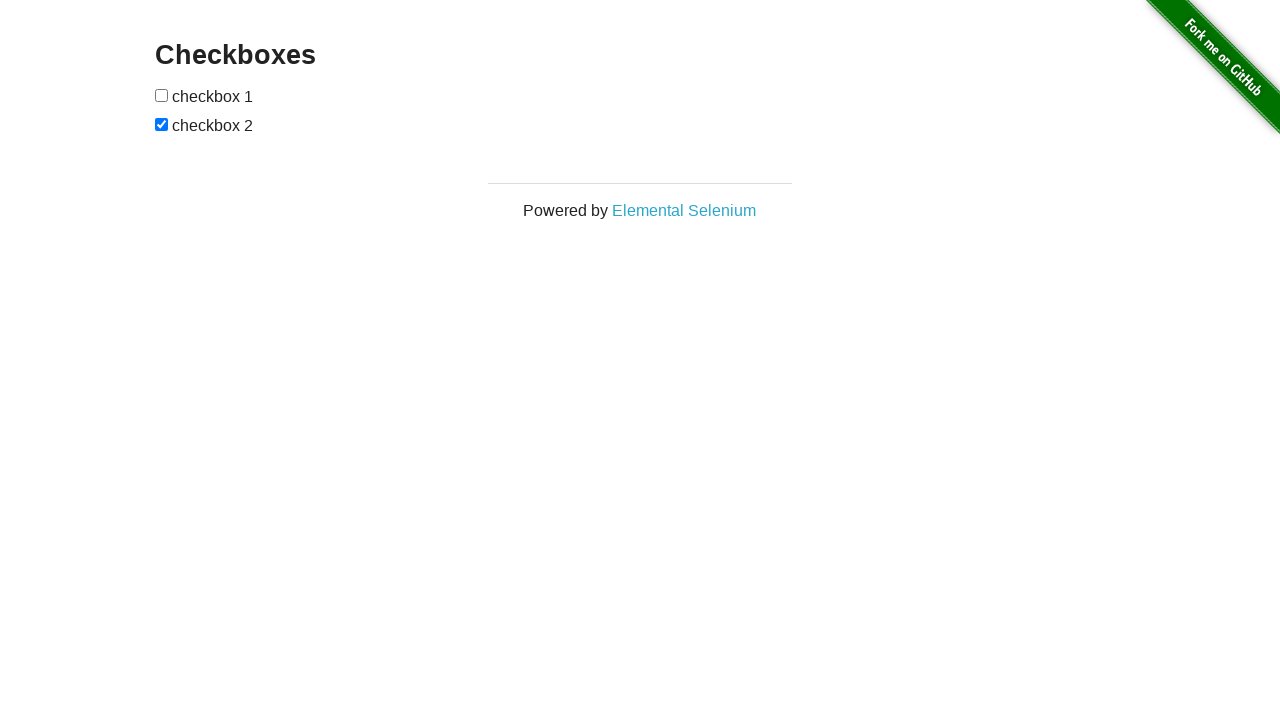

Clicked CheckBox 1 to check it at (162, 95) on [type=checkbox] >> nth=0
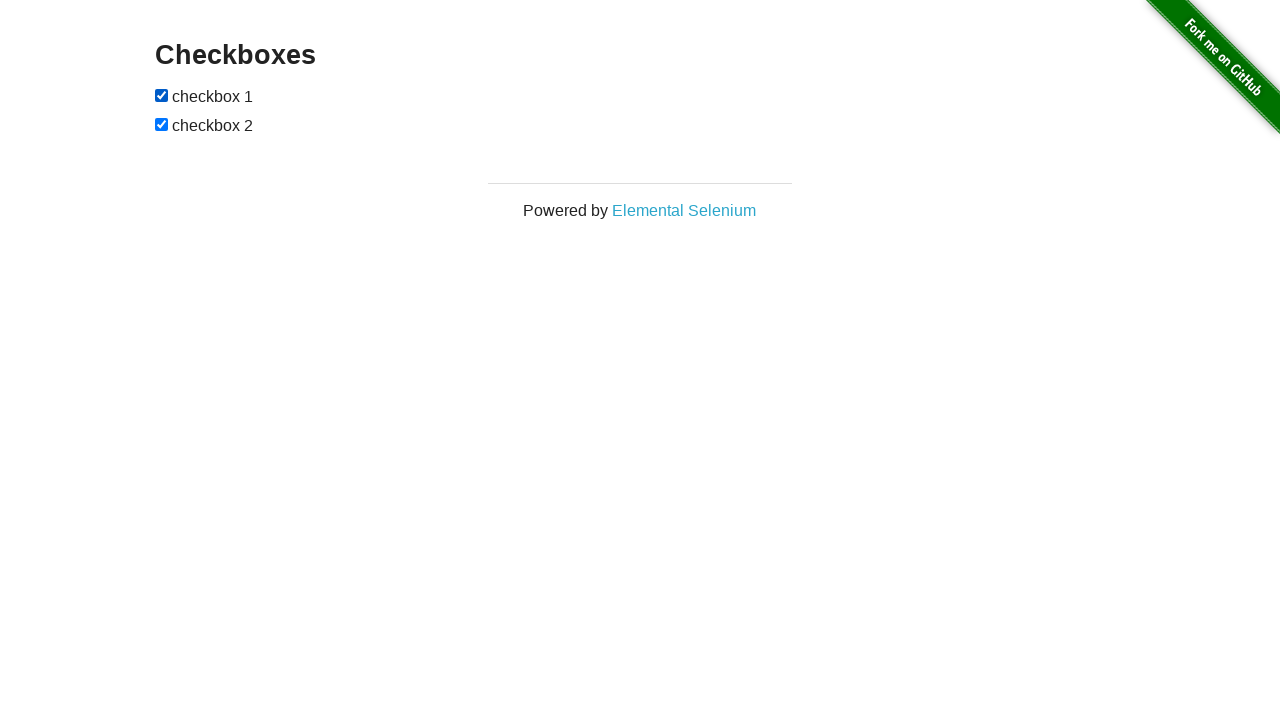

Verified CheckBox 1 is now checked
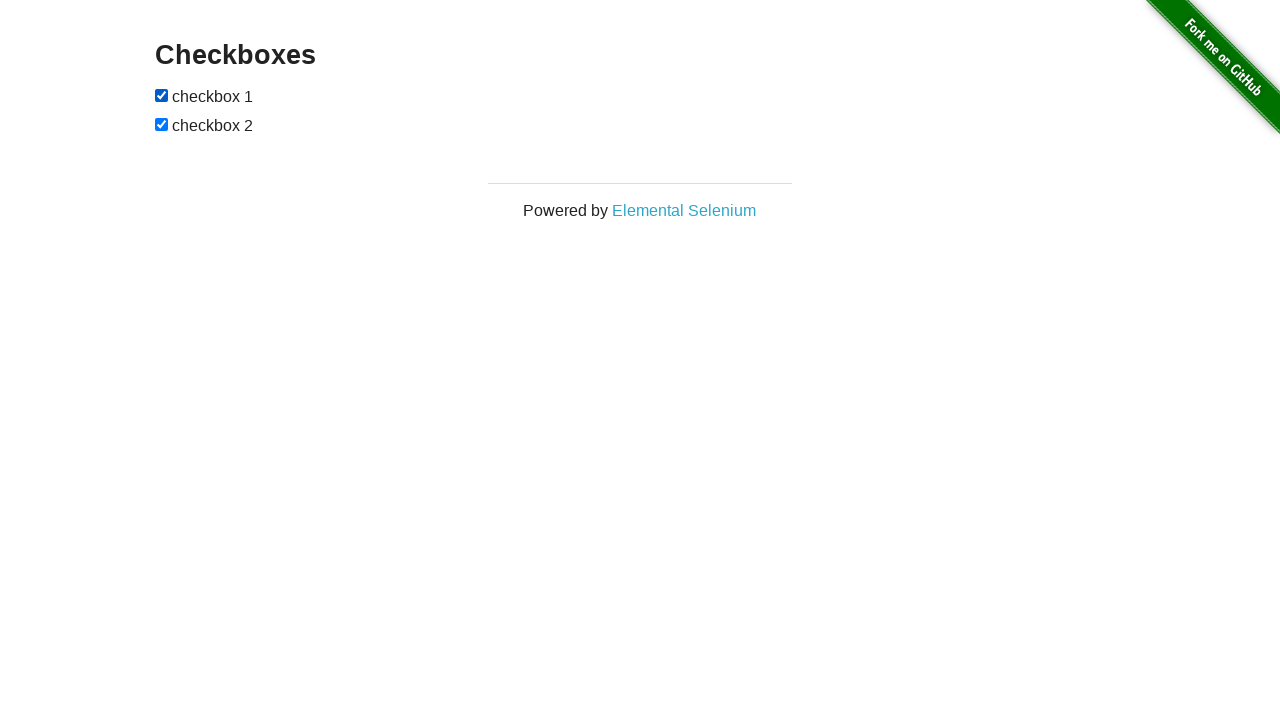

Verified CheckBox 2 remains checked
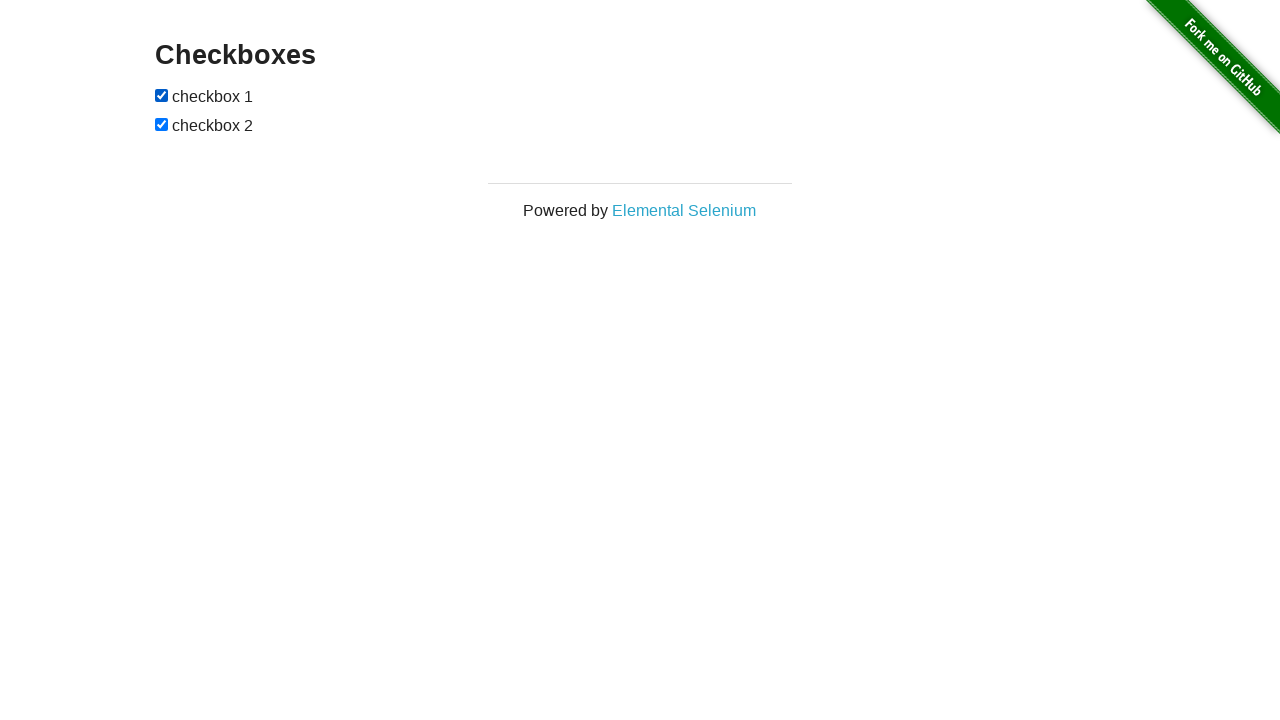

Clicked CheckBox 2 to uncheck it at (162, 124) on [type=checkbox] >> nth=1
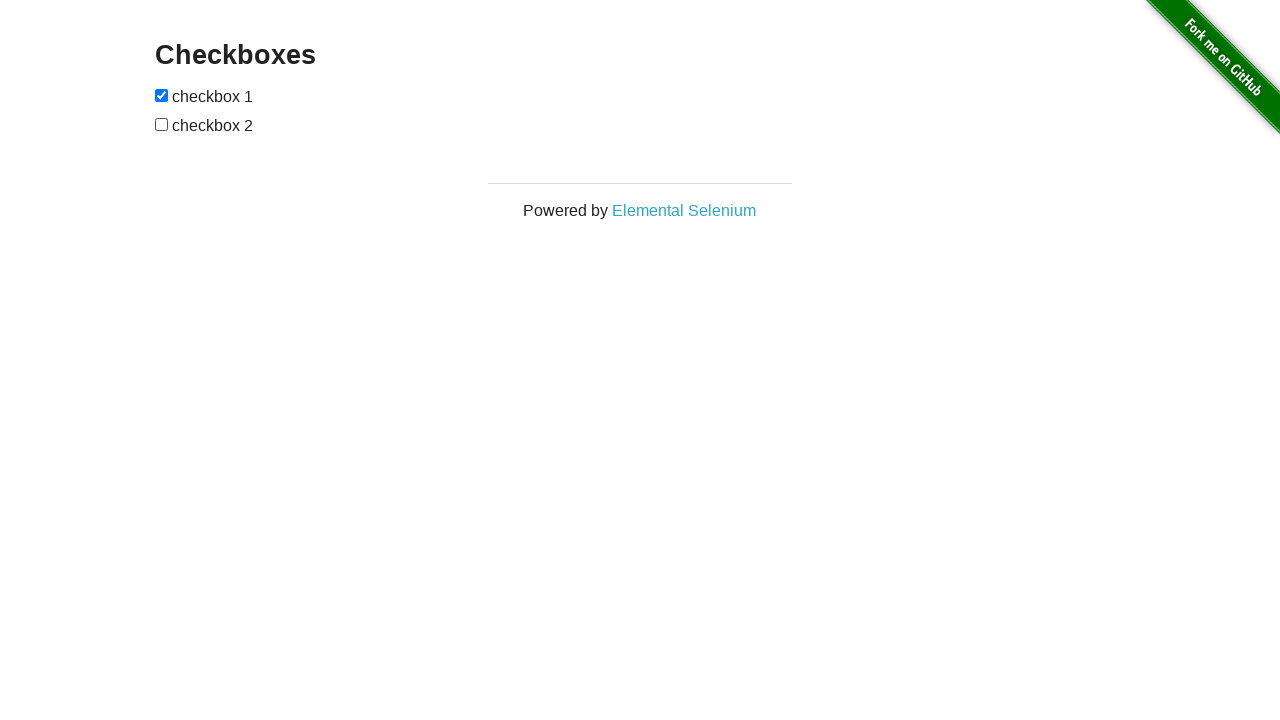

Verified CheckBox 1 remains checked
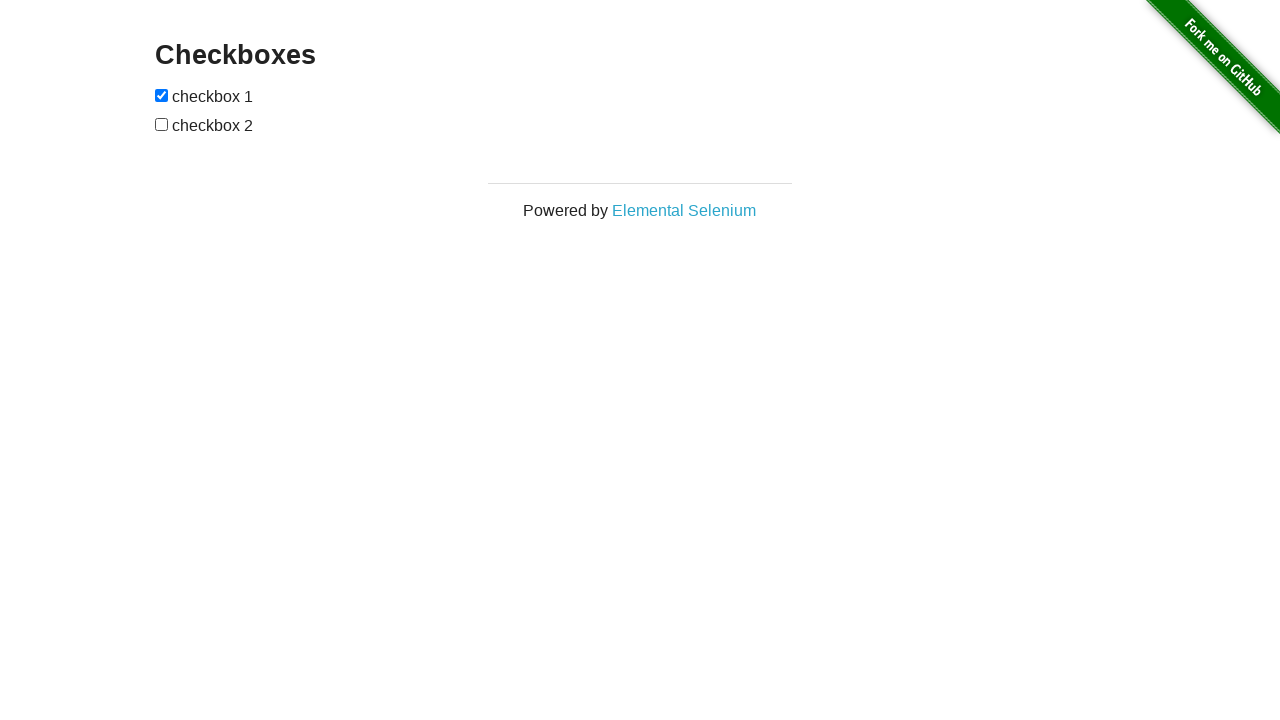

Verified CheckBox 2 is now unchecked
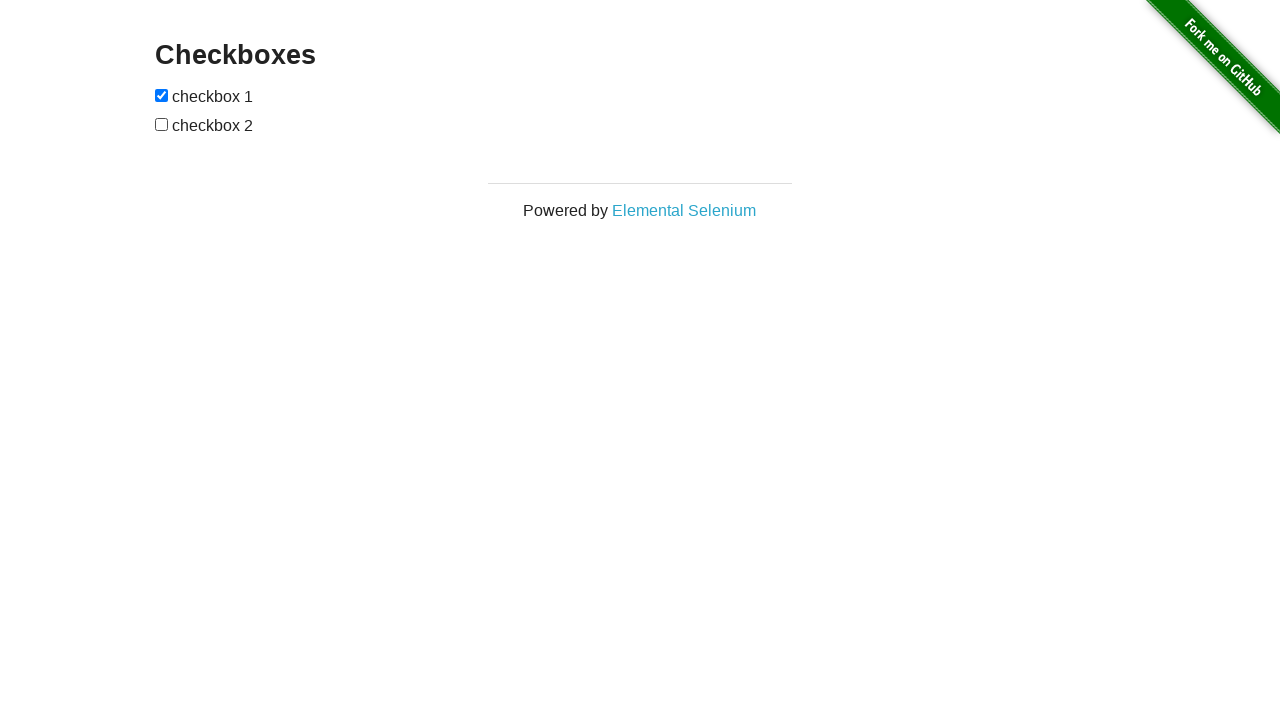

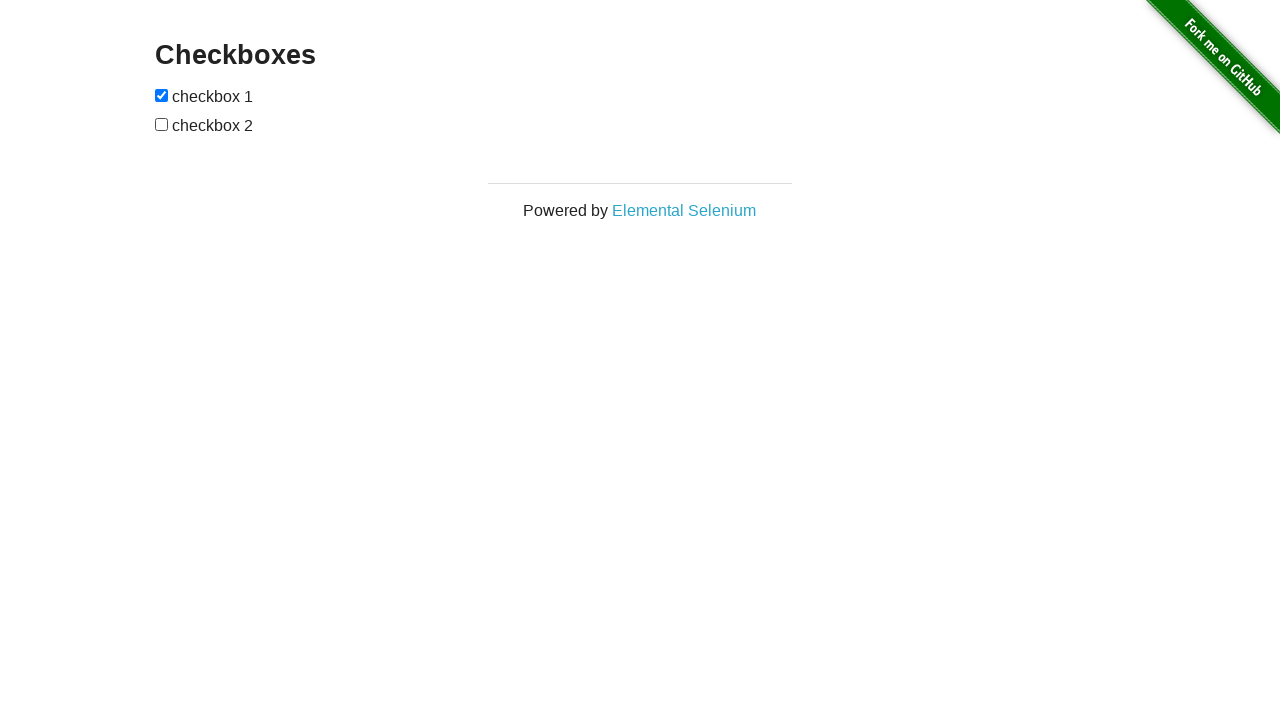